Fills out a practice form with personal information including name, gender, experience, date, profession, and automation tools selections

Starting URL: https://awesomeqa.com/practice.html

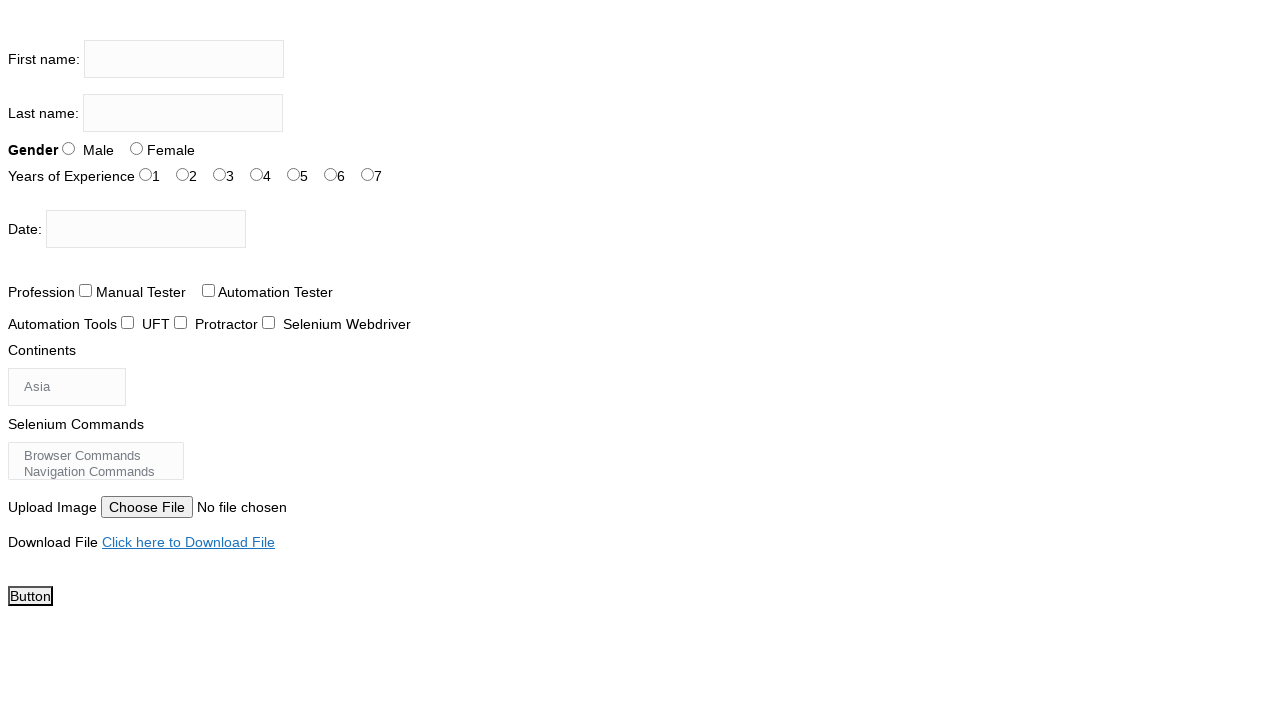

Filled first name field with 'Reshma' on input[name='firstname']
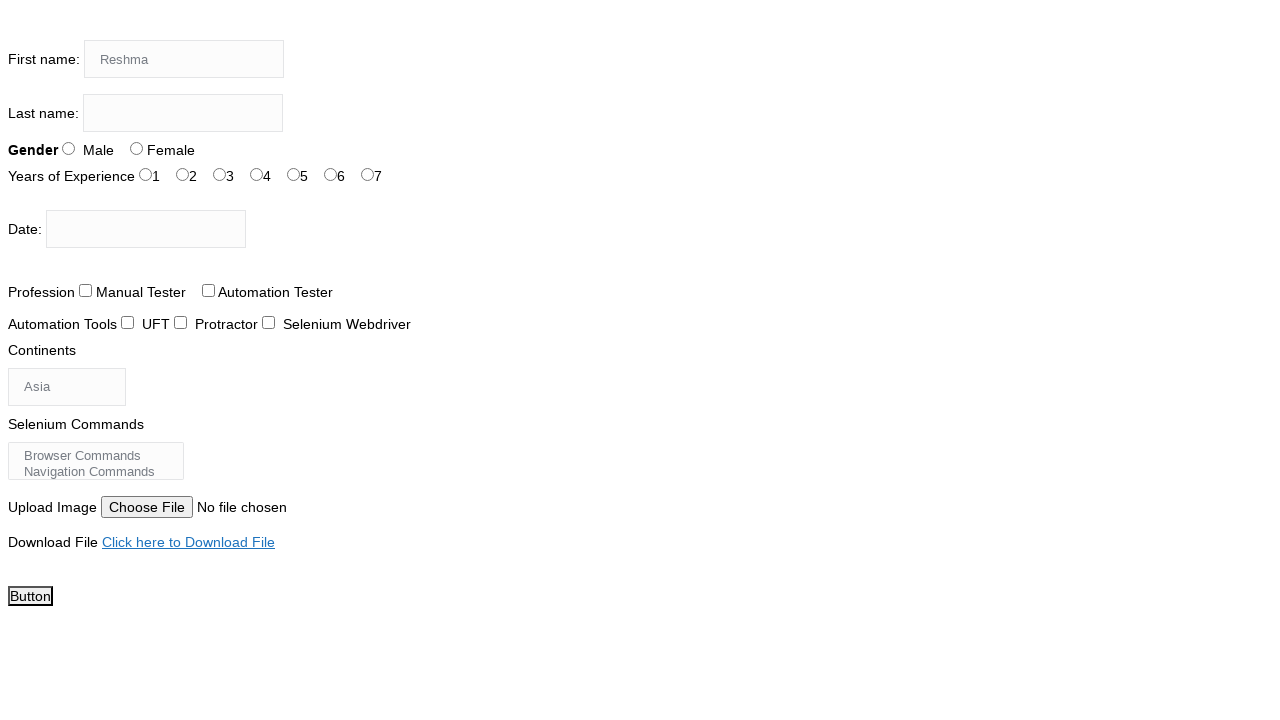

Filled last name field with 'Mali' on input[name='lastname']
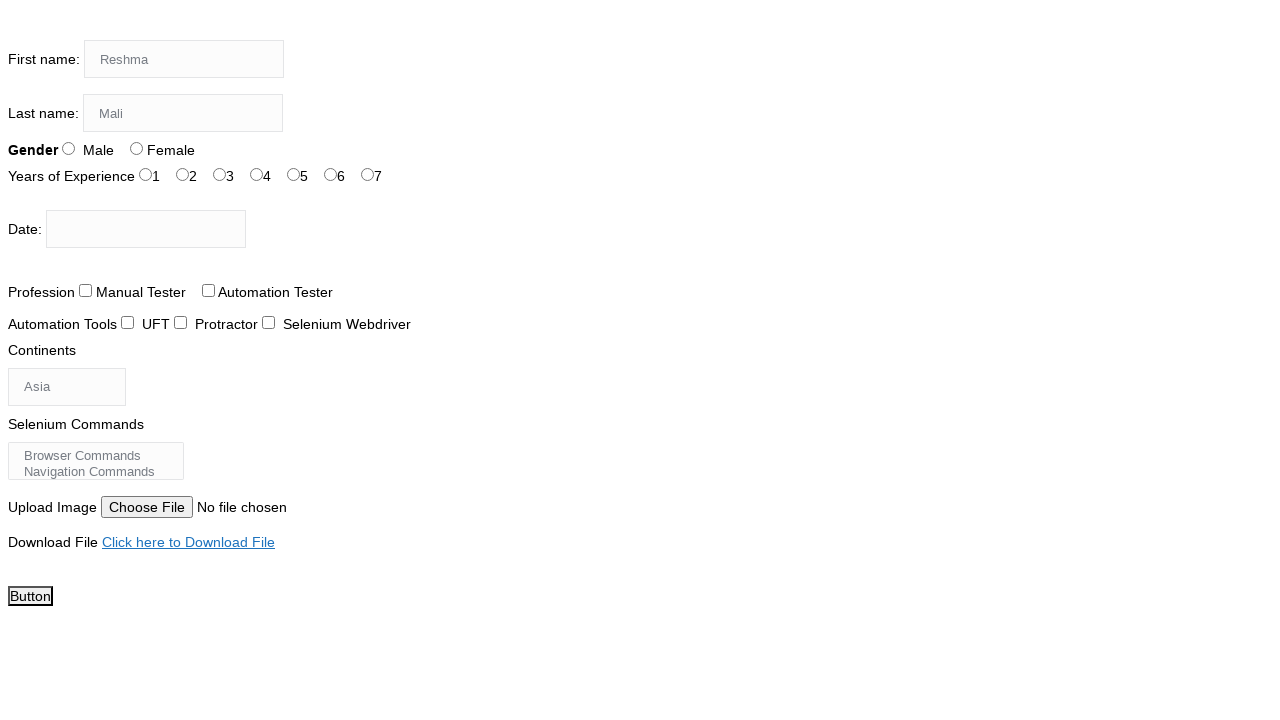

Selected female gender option at (136, 148) on #sex-1
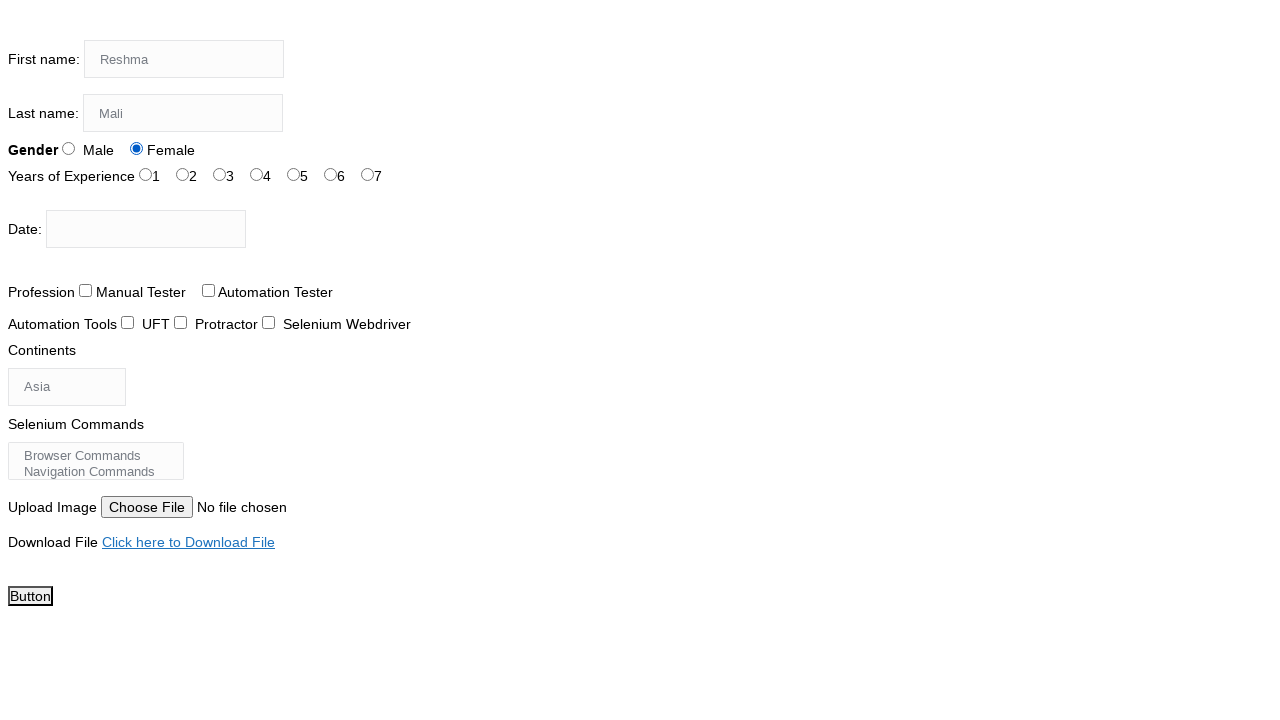

Selected years of experience option at (294, 174) on #exp-4
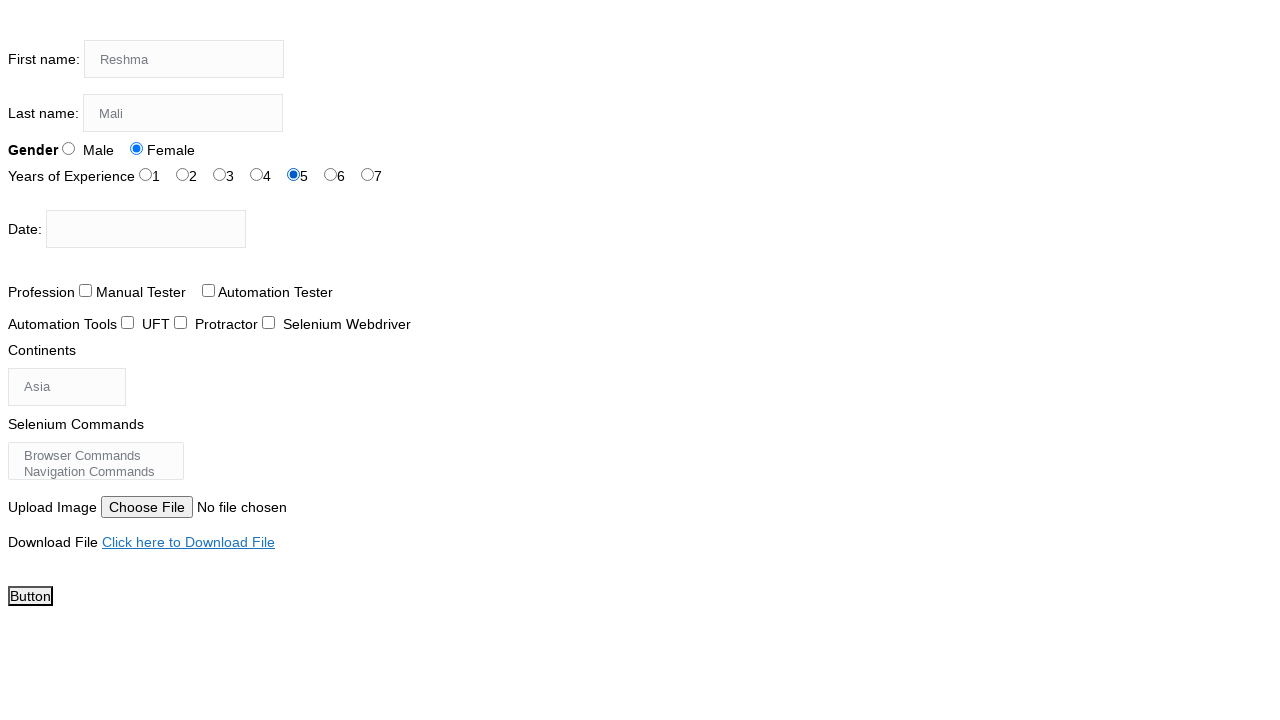

Filled date field with '21-12-2024' on #datepicker
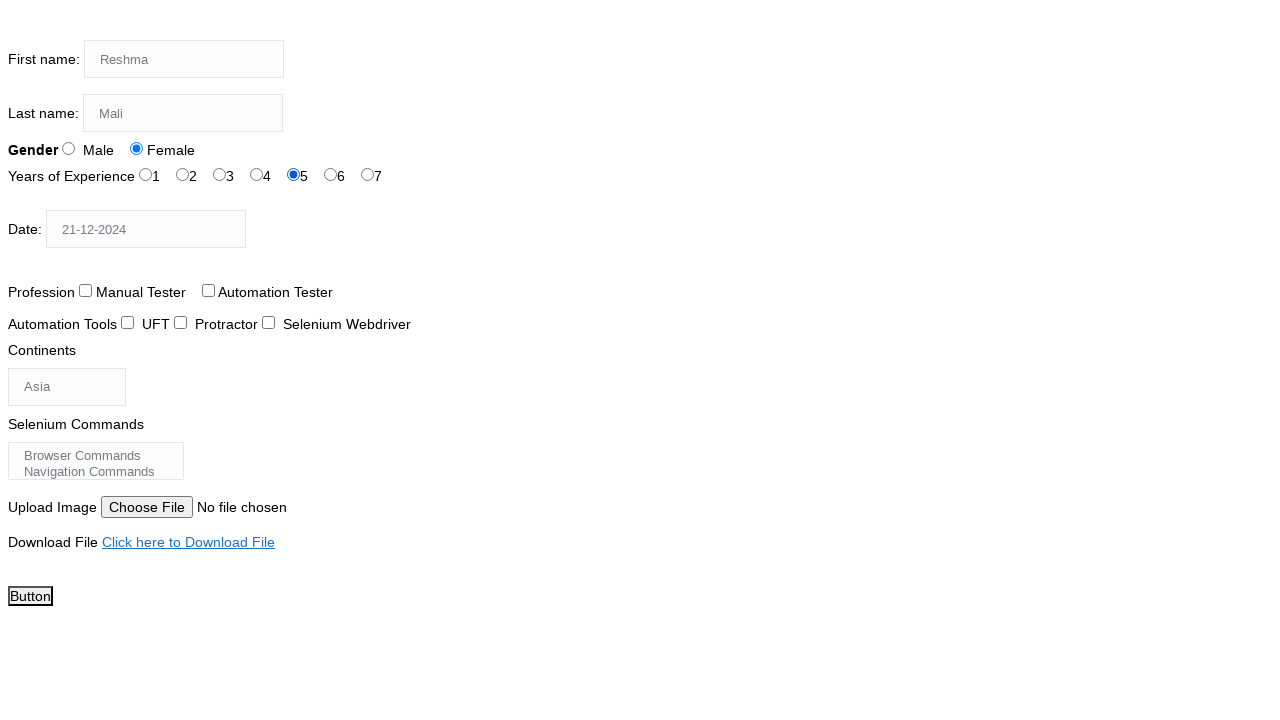

Selected profession option at (208, 290) on #profession-1
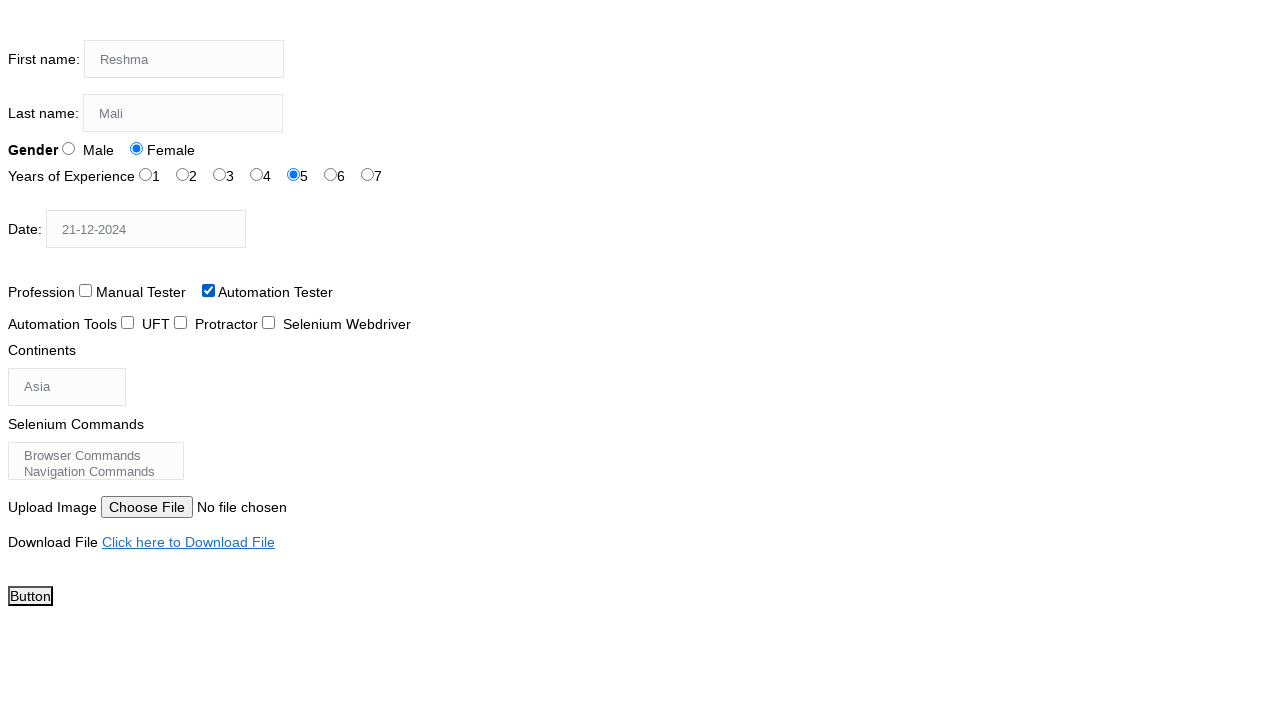

Selected first automation tool at (268, 322) on #tool-2
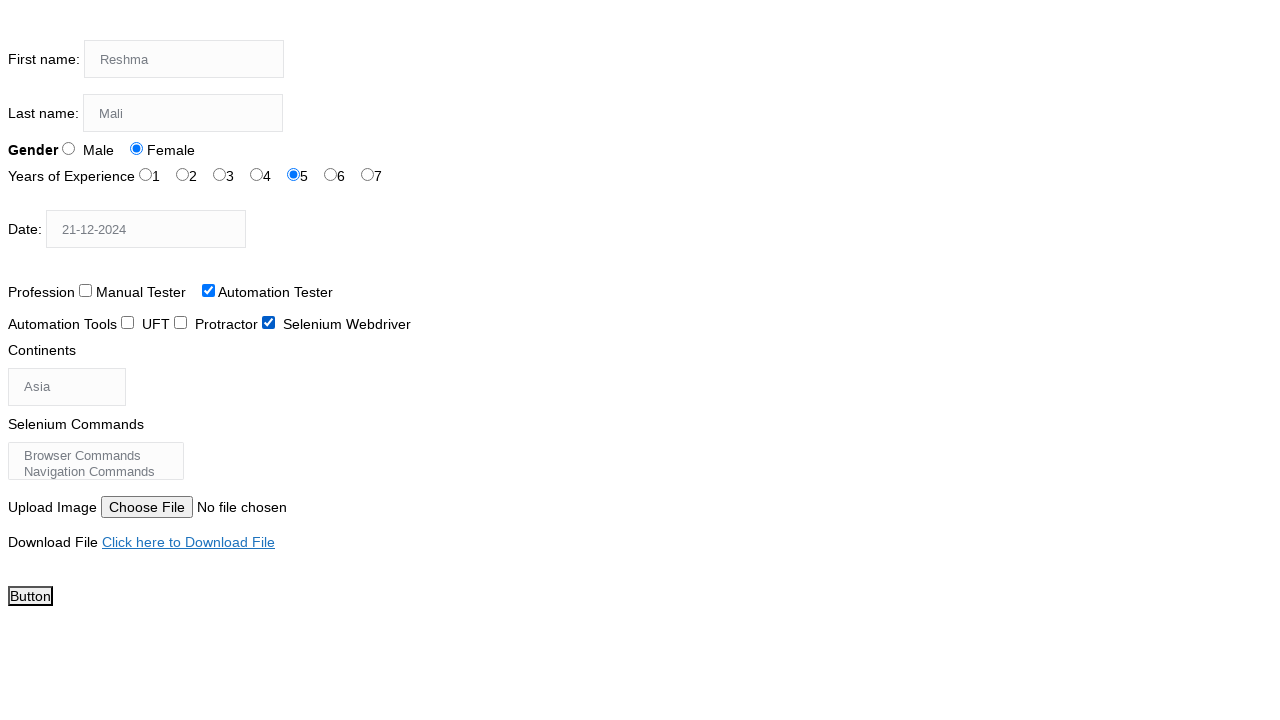

Selected second automation tool at (128, 322) on #tool-0
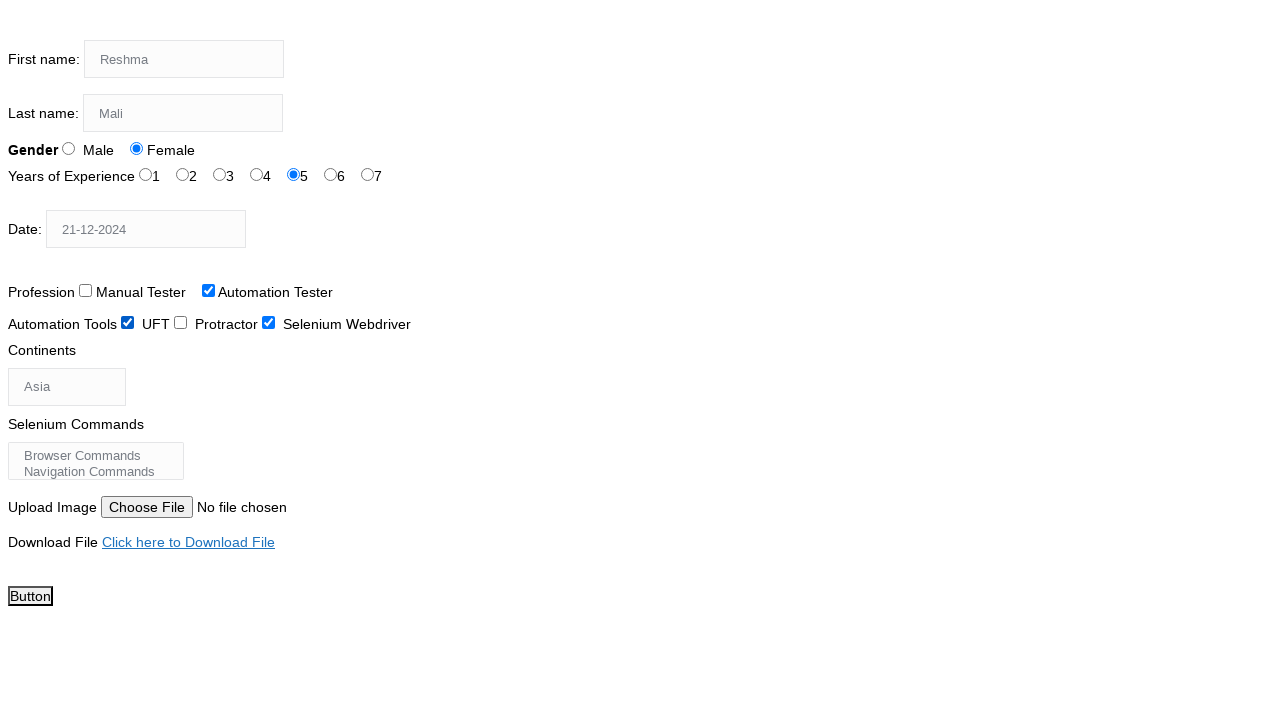

Verified page URL is still https://awesomeqa.com/practice.html
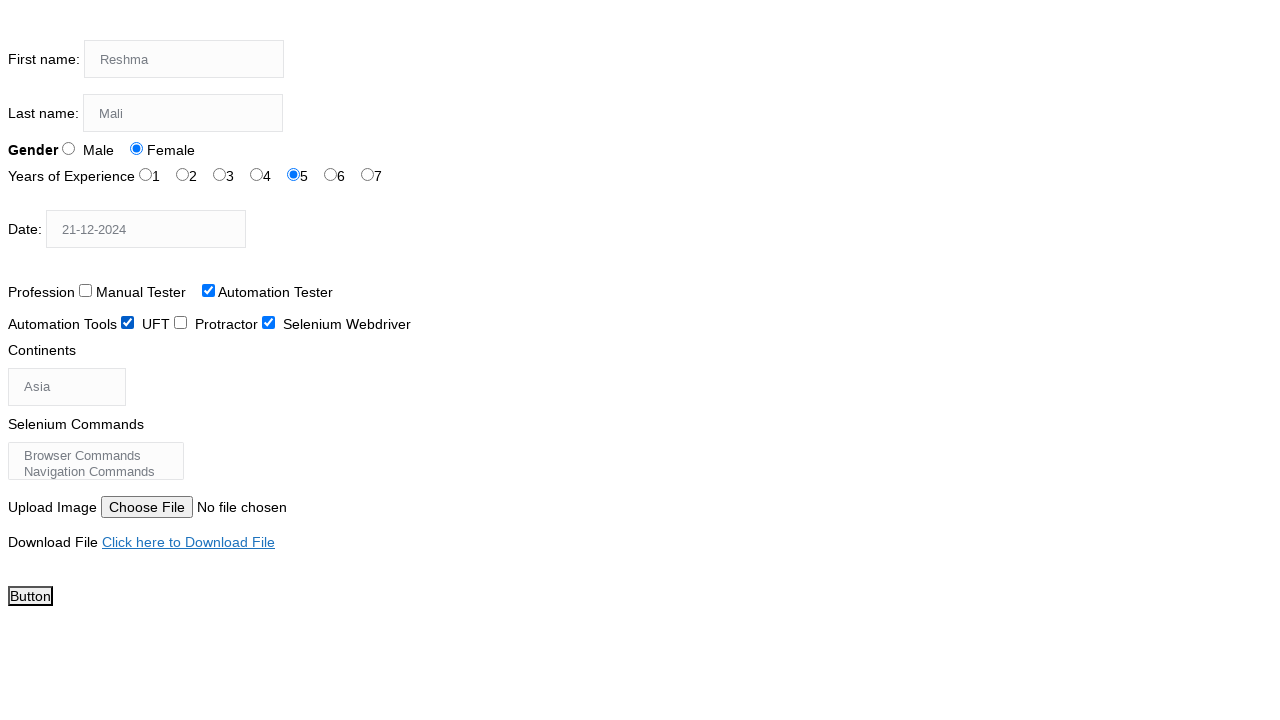

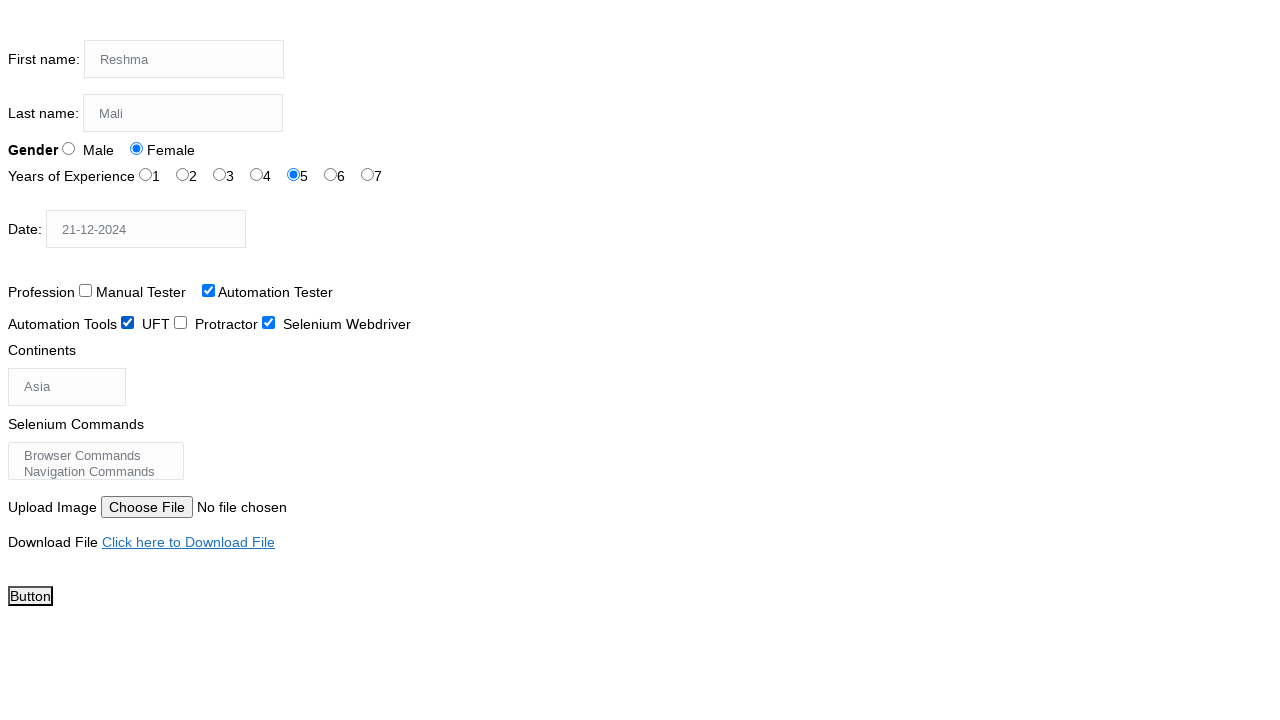